Tests clicking the header logo navigates to GitHub repository

Starting URL: https://bonigarcia.dev/selenium-webdriver-java/web-form.html

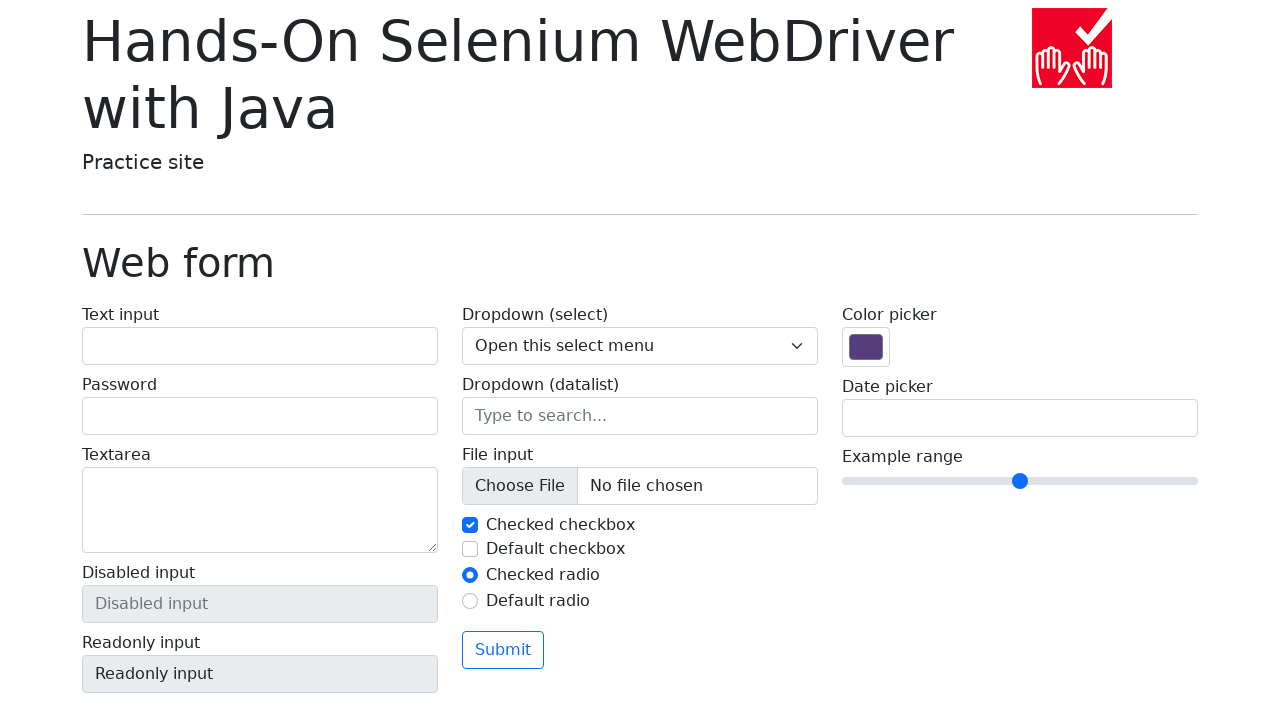

Clicked header logo link to GitHub repository at (1072, 48) on a[href='https://github.com/bonigarcia/selenium-webdriver-java']
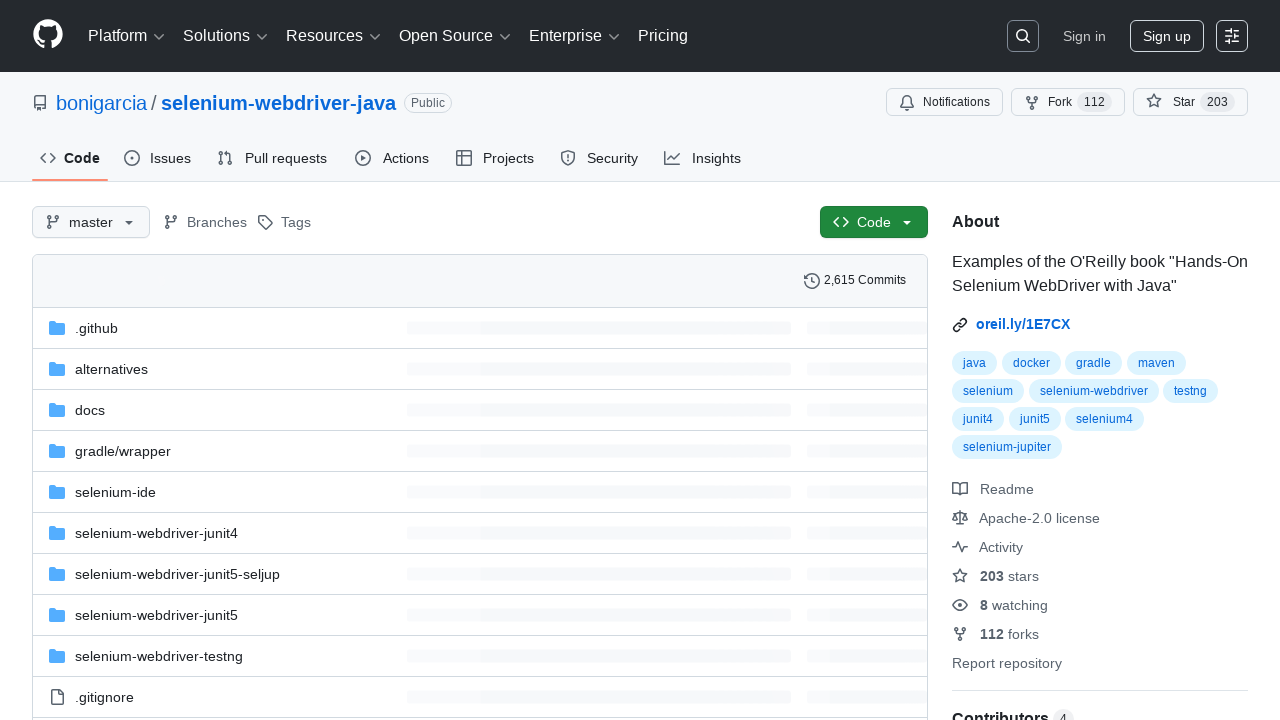

Navigated to GitHub repository page
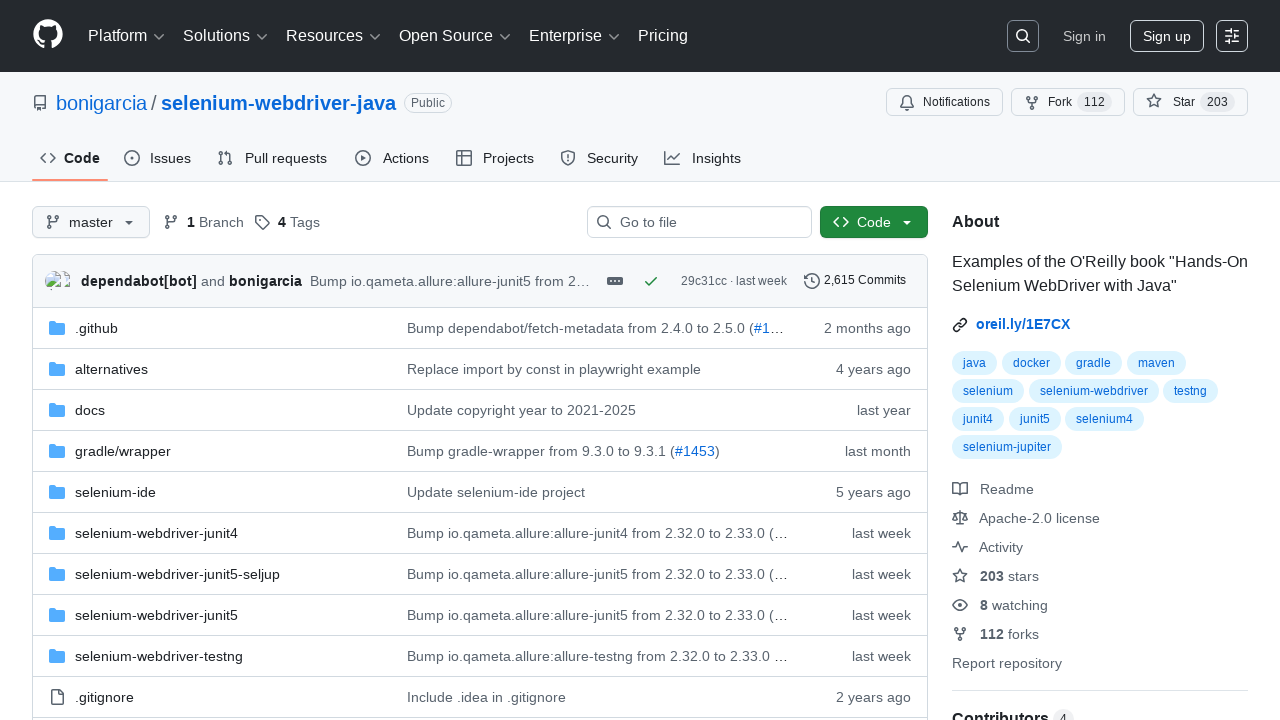

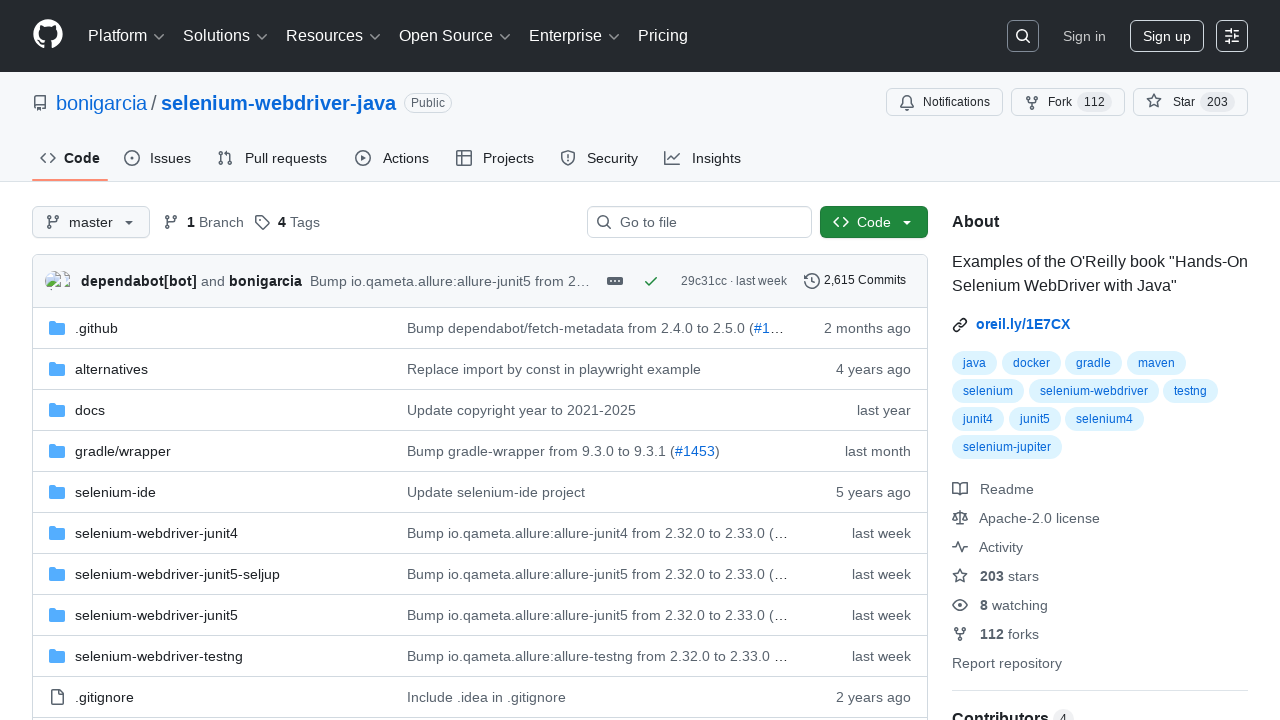